Navigates to the automation practice page and locates a blinking text link element

Starting URL: https://rahulshettyacademy.com/AutomationPractice/

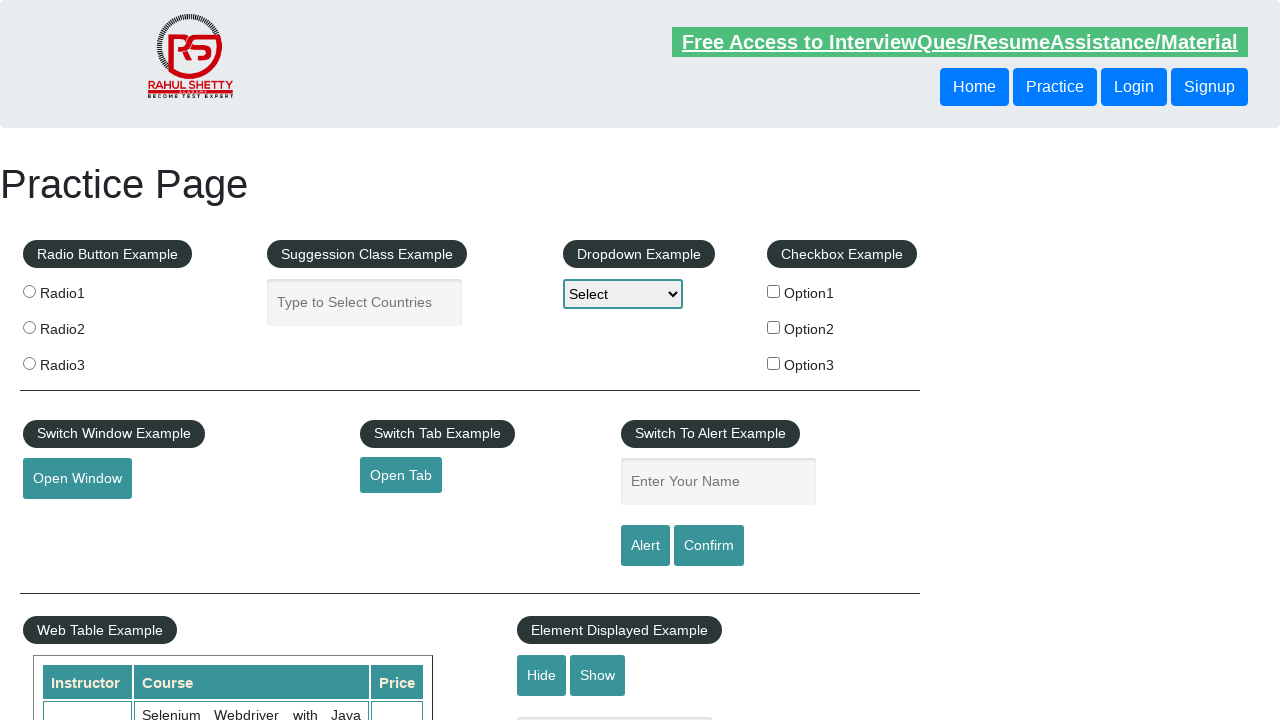

Navigated to automation practice page
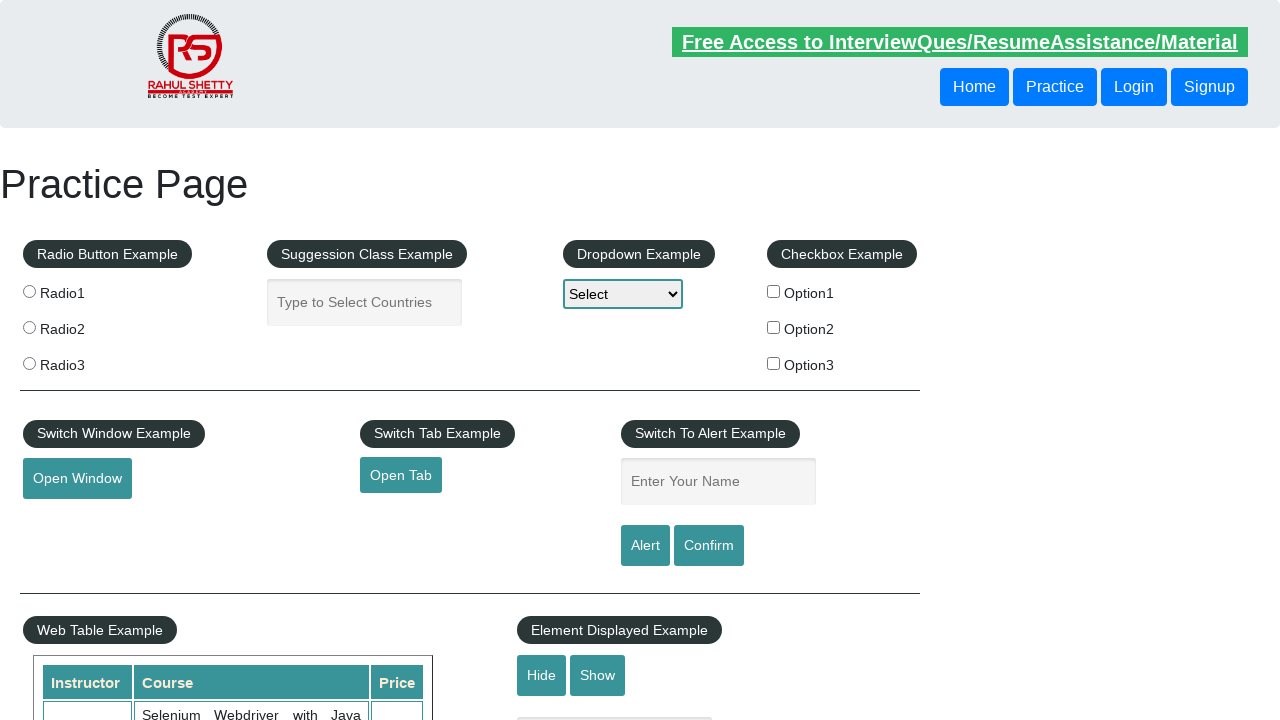

Located blinking text link element
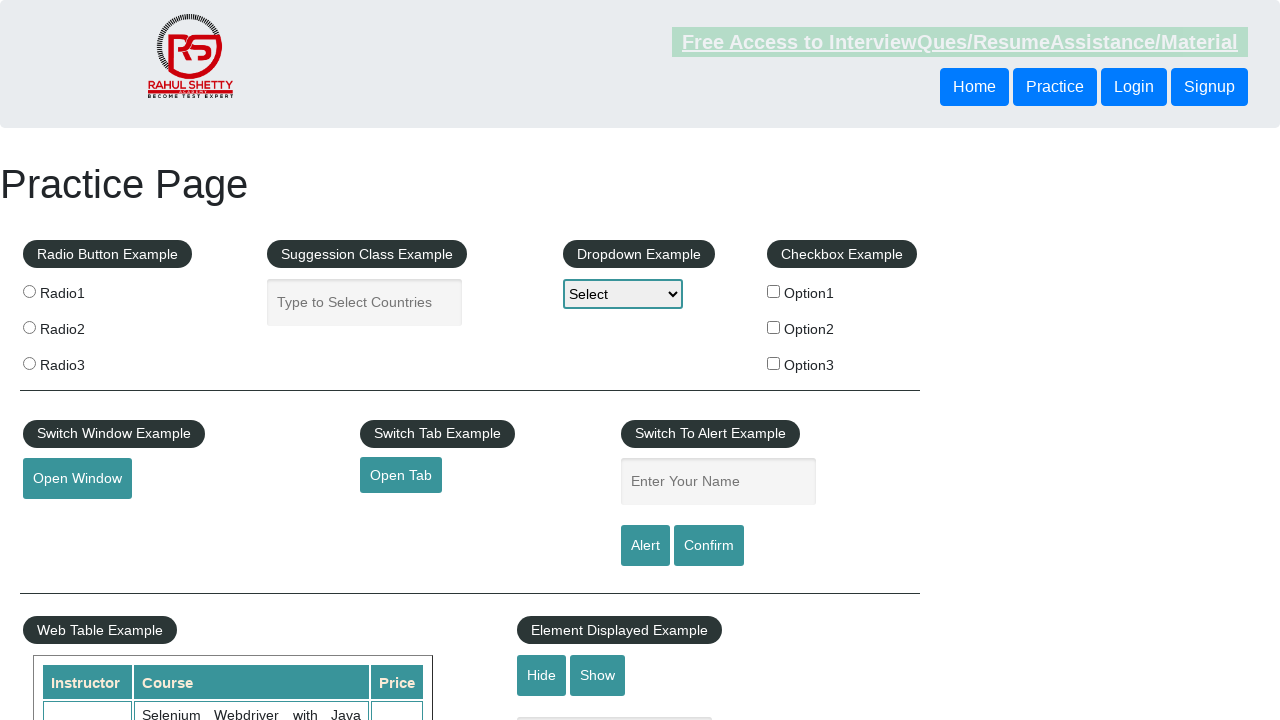

Blinking text link element is visible and ready
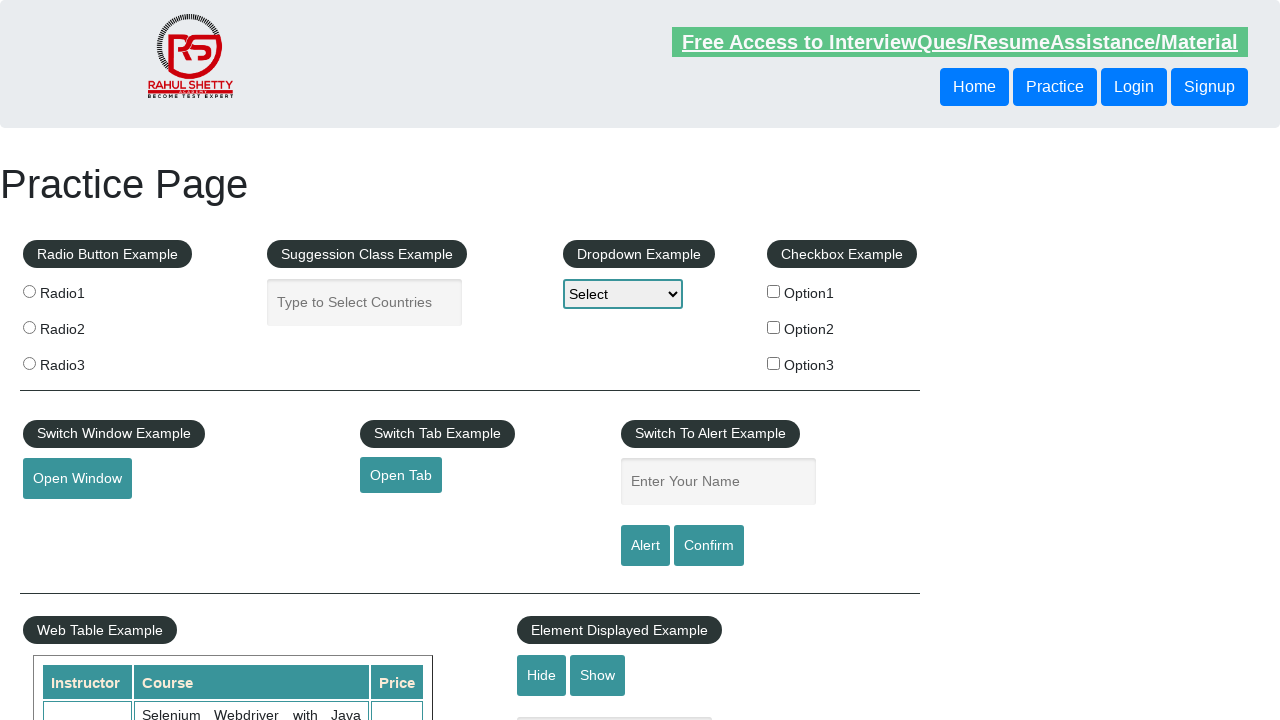

Retrieved href attribute from blinking text link
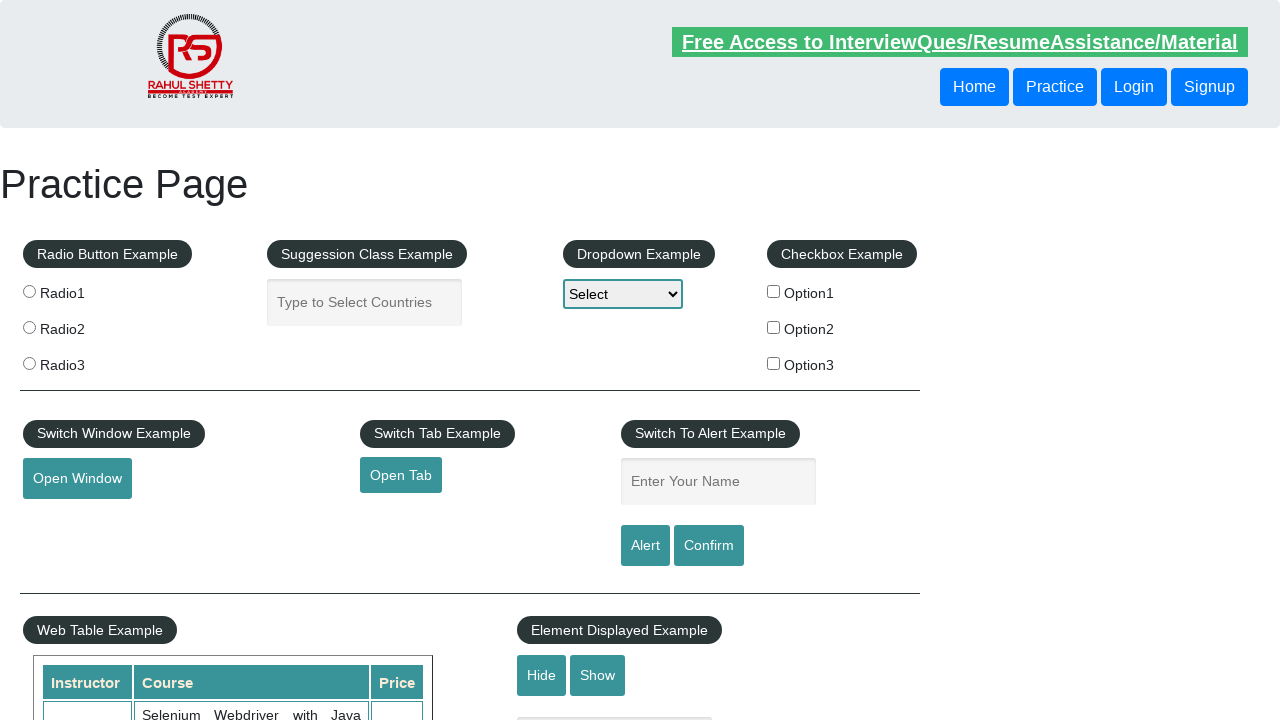

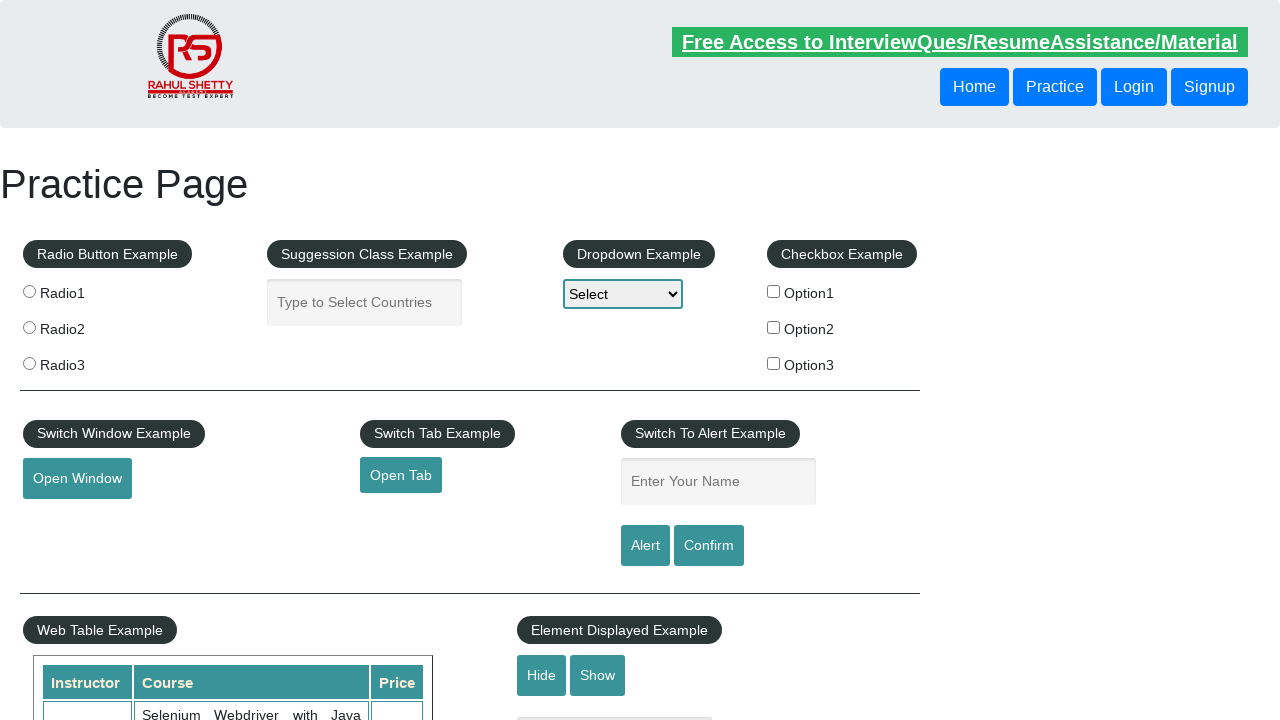